Tests clicking a radio button on a practice form page

Starting URL: https://www.letskodeit.com/practice

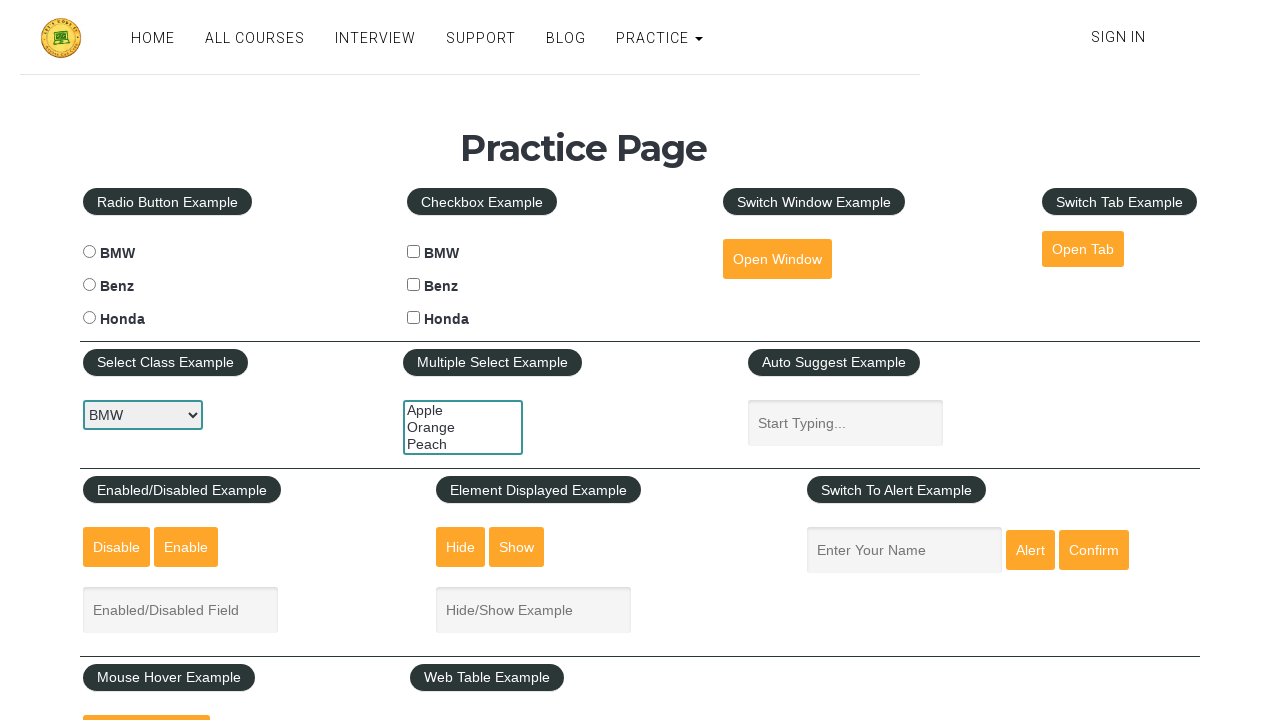

Navigated to practice form page
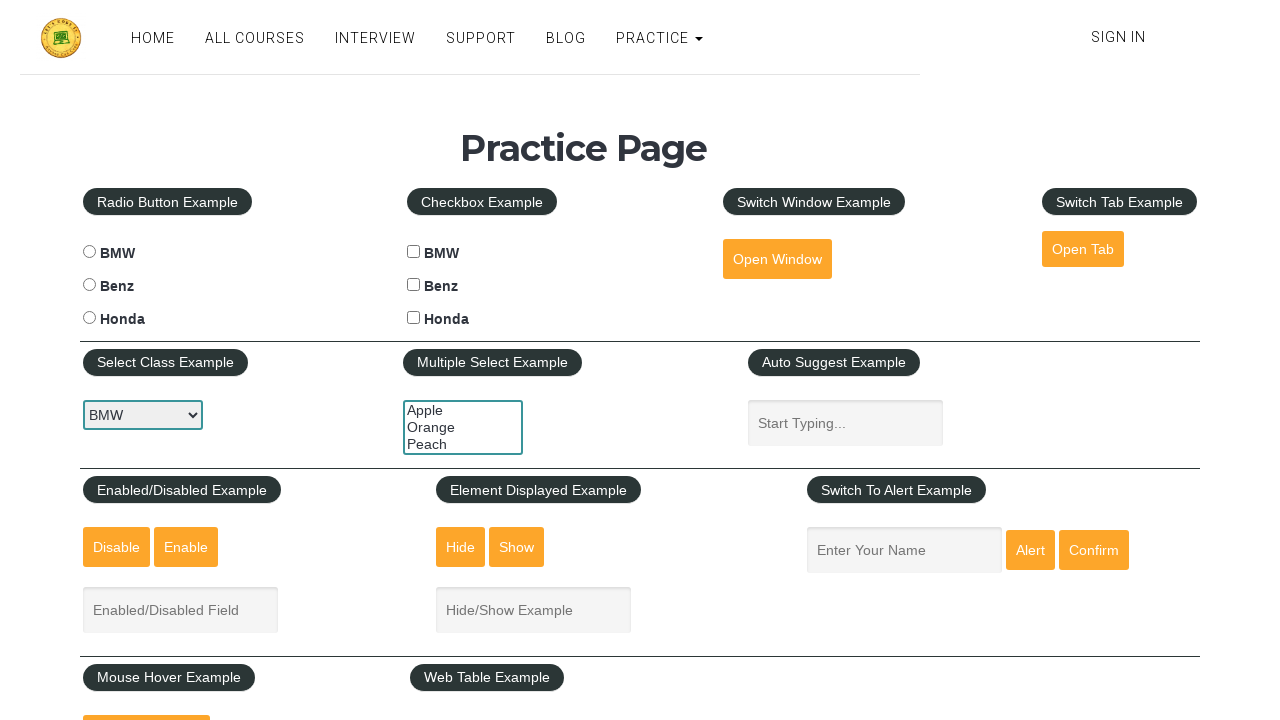

Clicked the Benz radio button at (89, 285) on input#benzradio
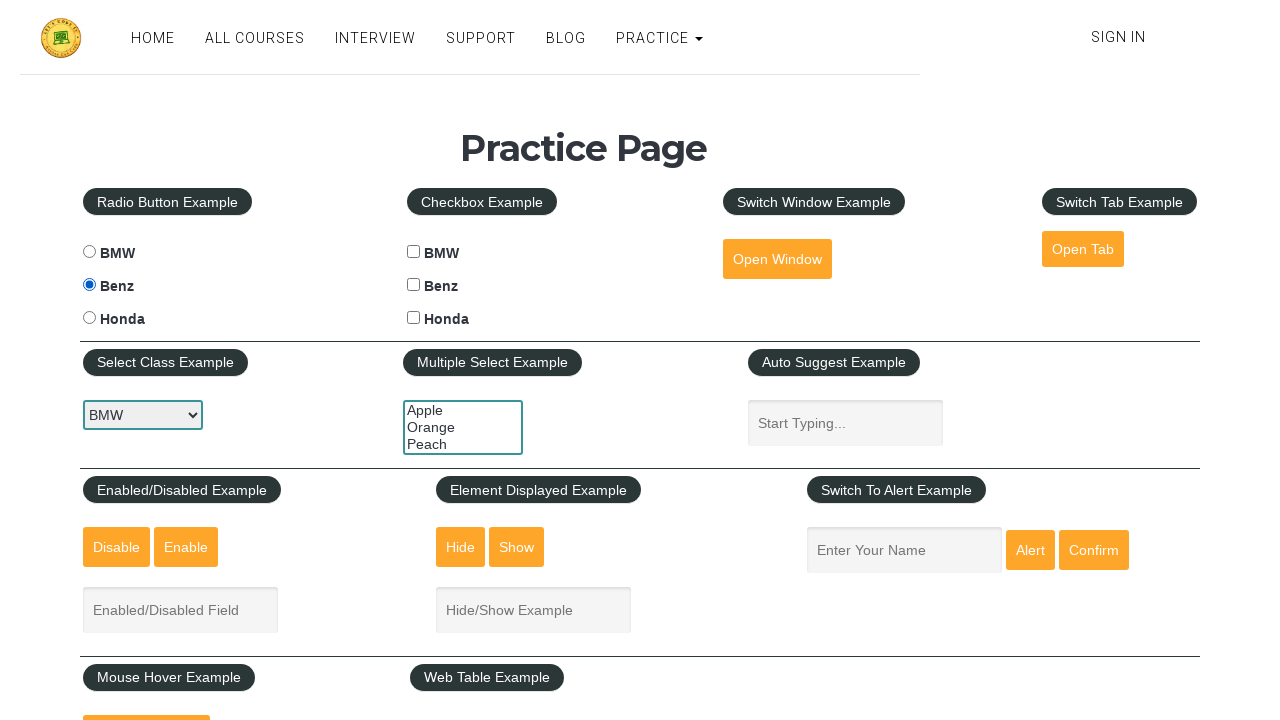

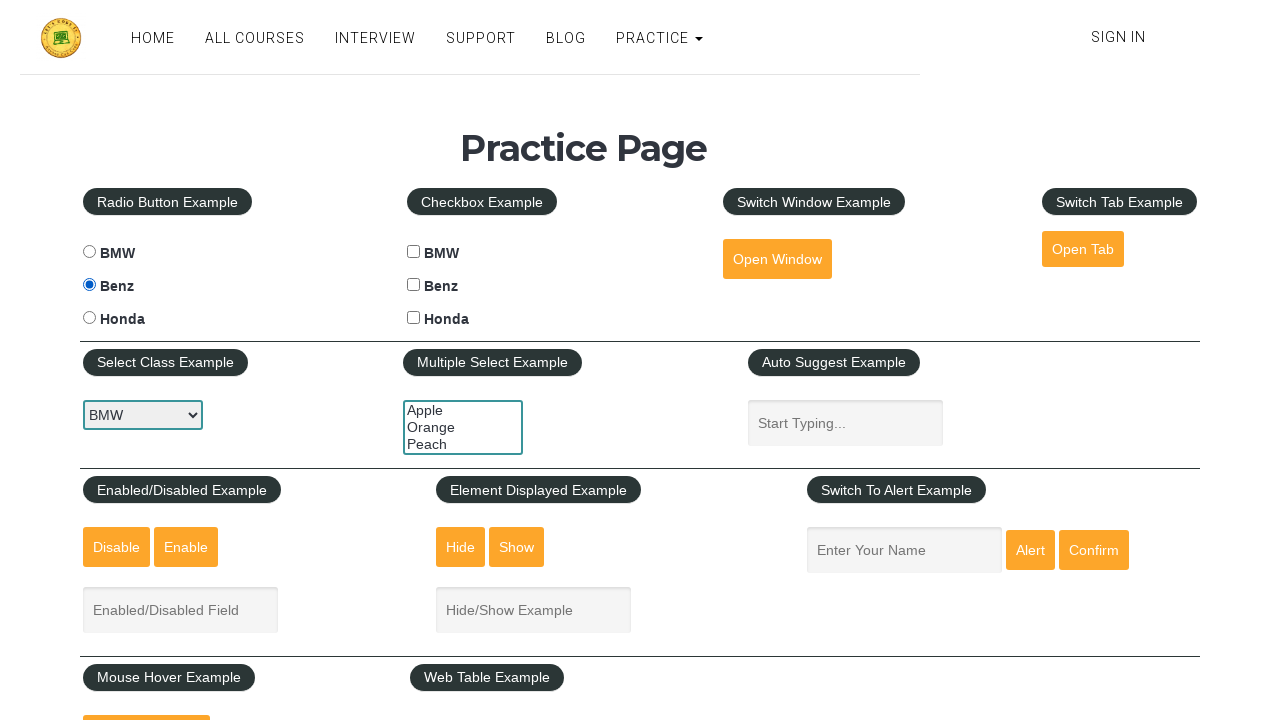